Opens the OrangeHRM login page

Starting URL: https://opensource-demo.orangehrmlive.com/web/index.php/auth/login

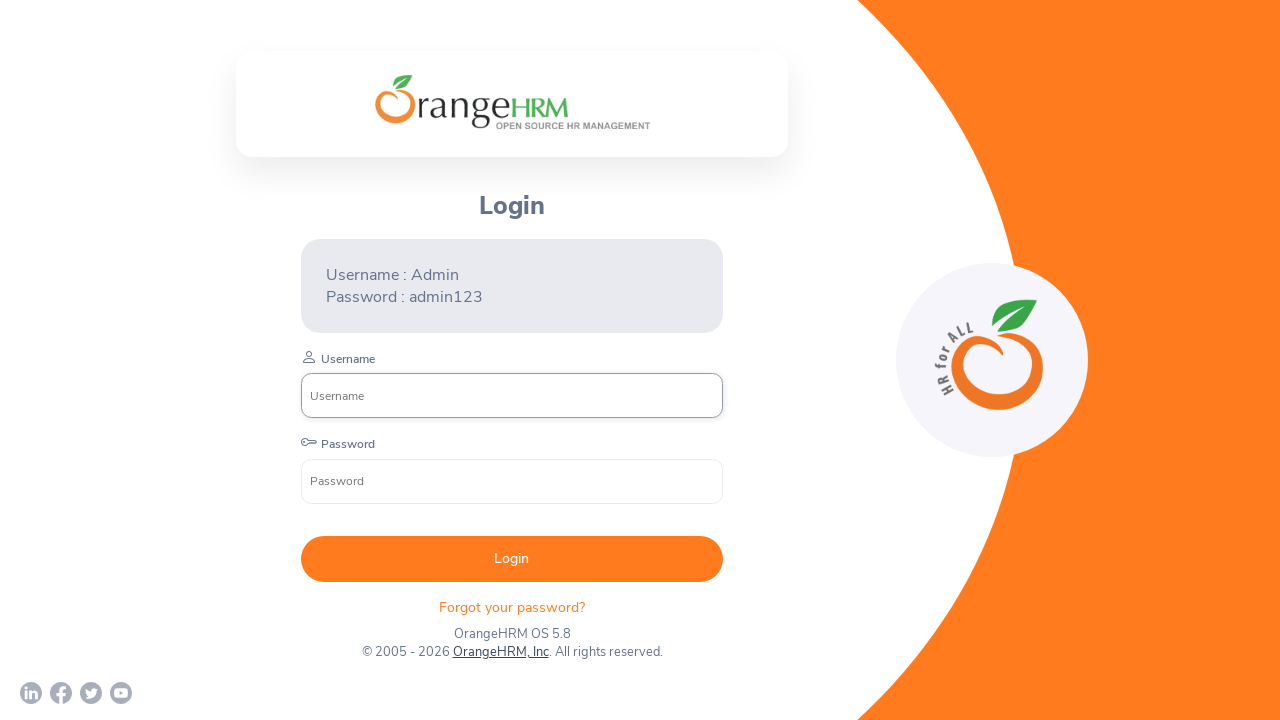

OrangeHRM login page loaded successfully
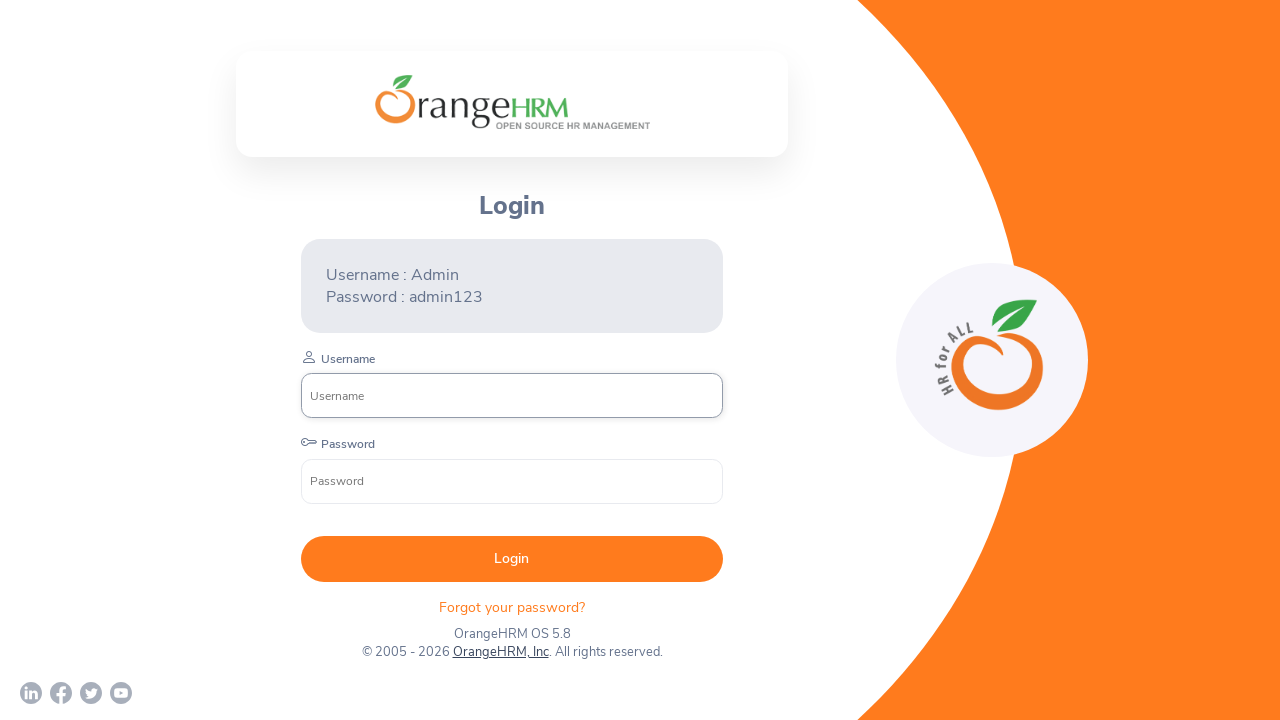

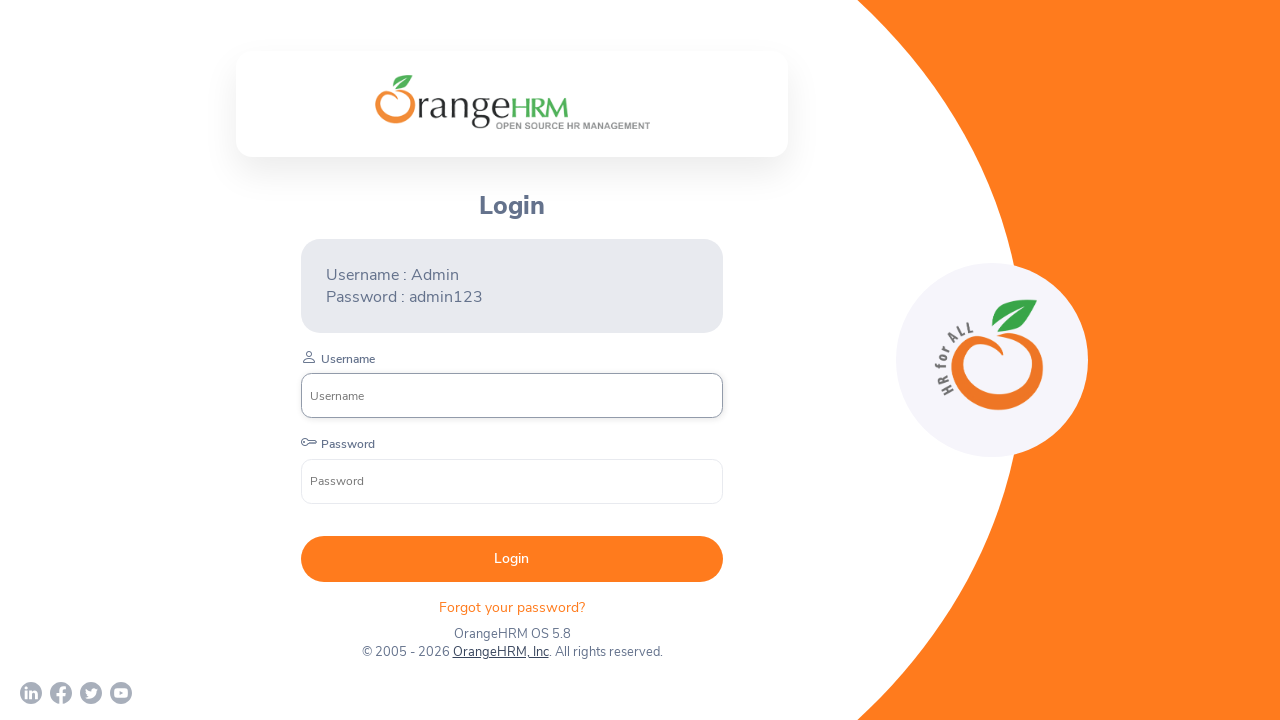